Retrieves a value from an element attribute, performs a mathematical calculation, and submits a form with the calculated result along with checkbox selections

Starting URL: http://suninjuly.github.io/get_attribute.html

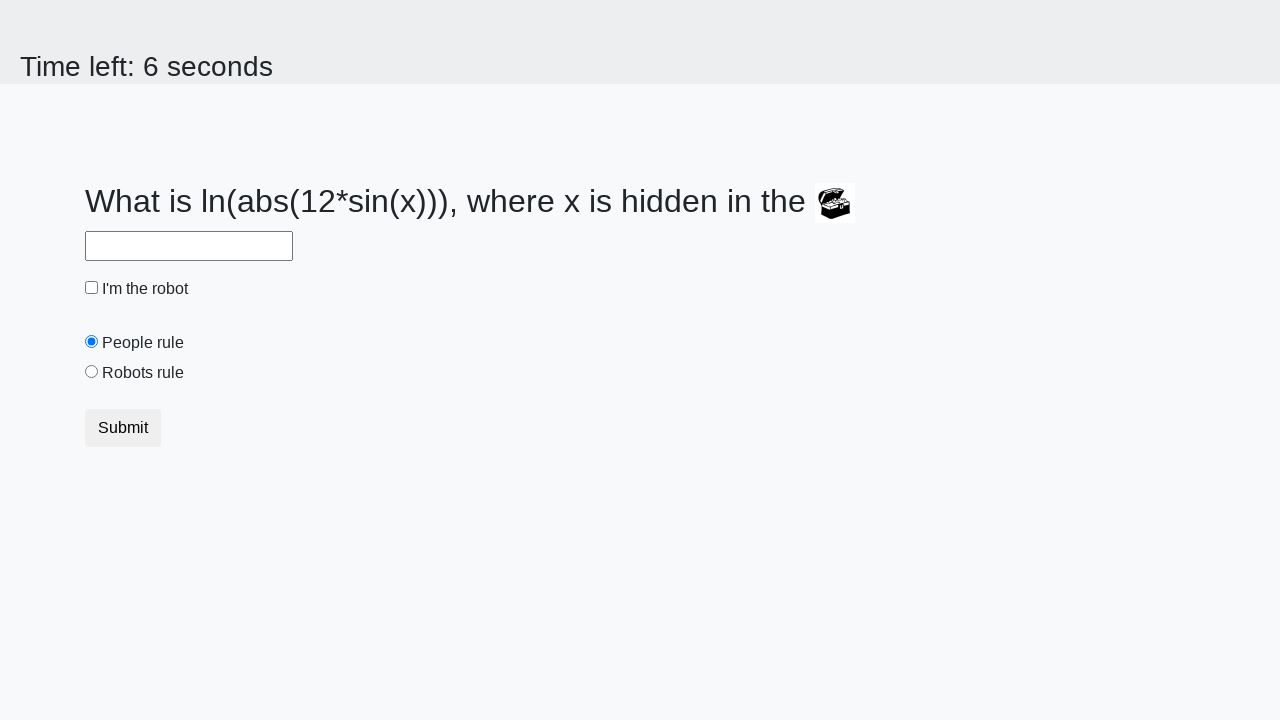

Located treasure element
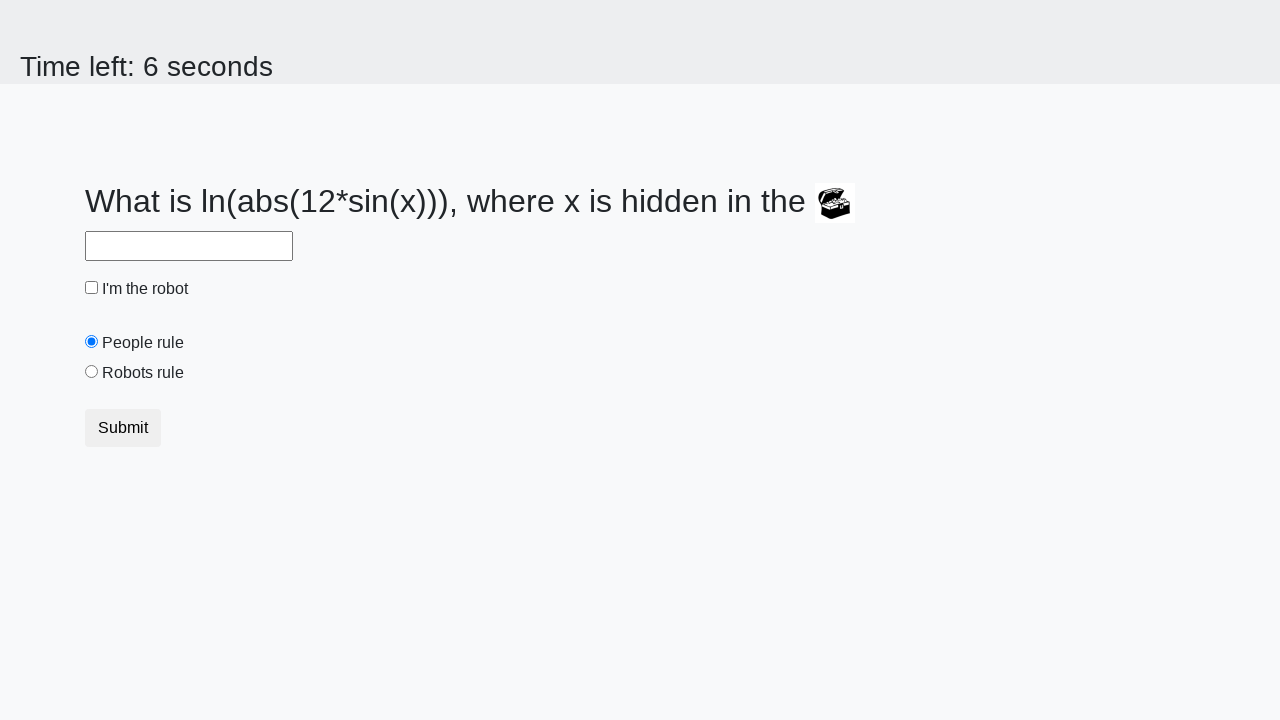

Retrieved valuex attribute from treasure element
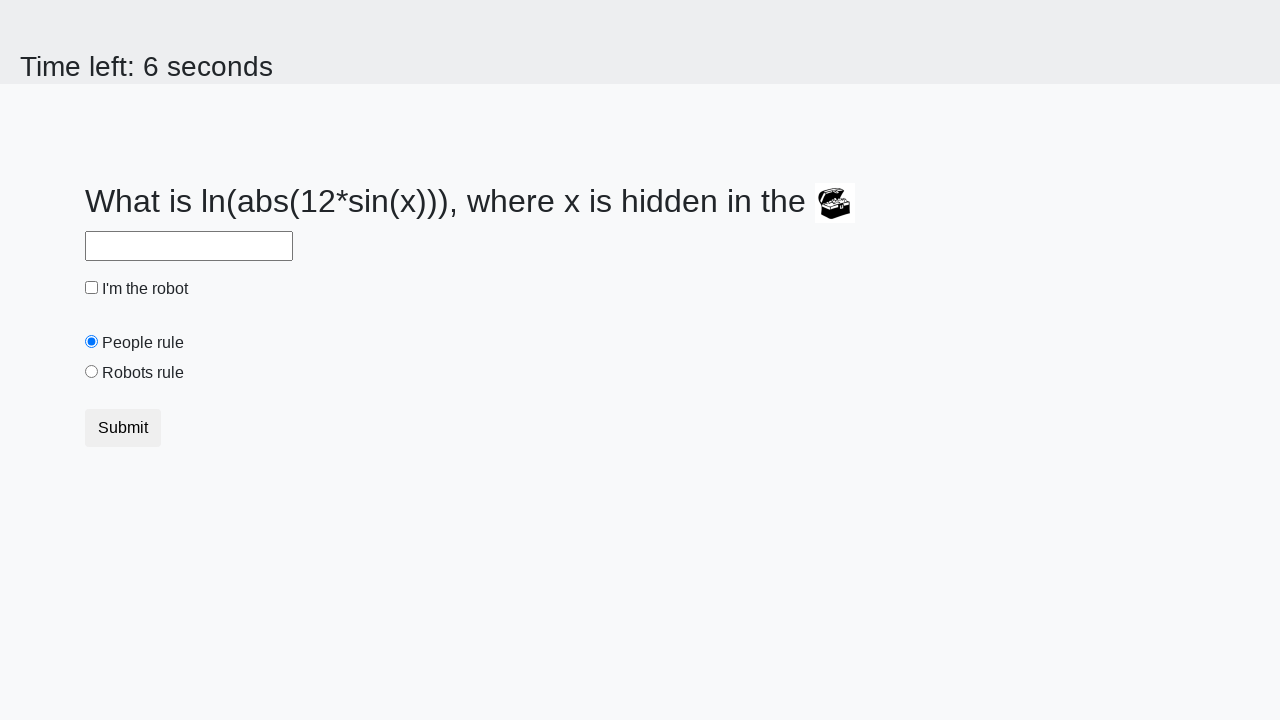

Converted attribute value to integer: 474
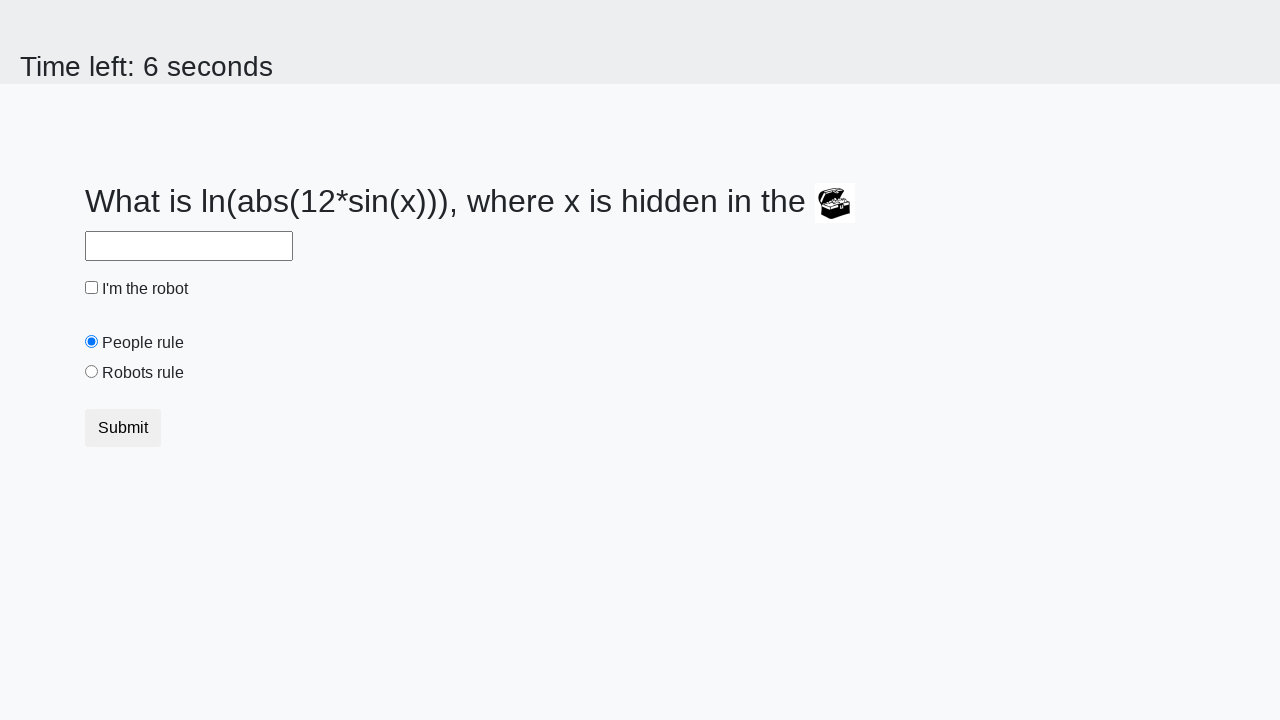

Calculated mathematical result using formula: log(abs(12*sin(474))) = 1.4943667018288946
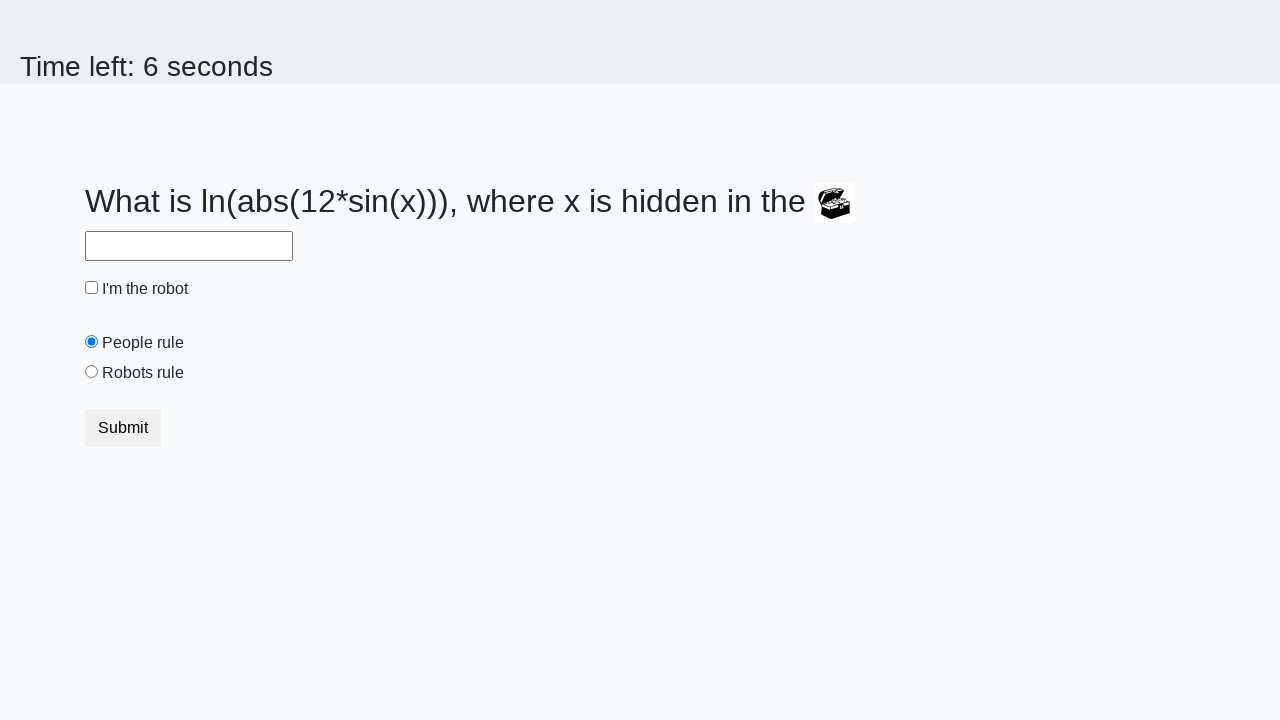

Filled answer field with calculated value: 1.4943667018288946 on #answer
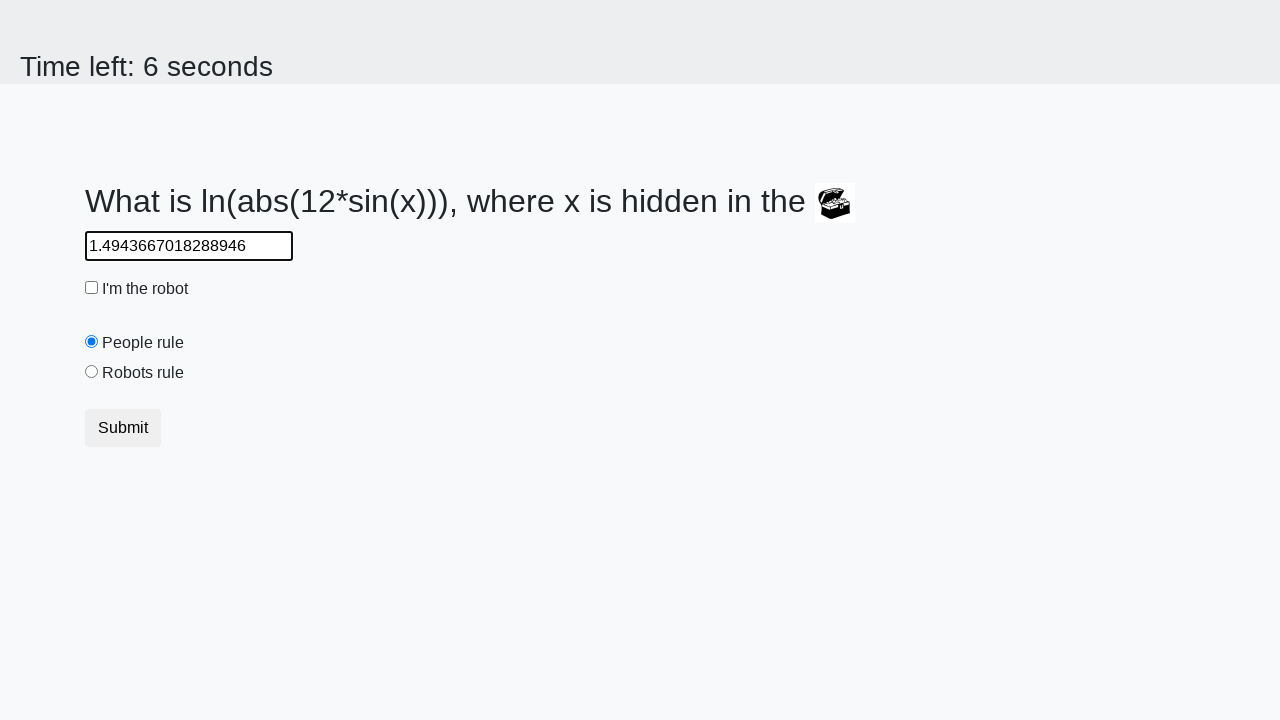

Clicked robot checkbox at (92, 288) on #robotCheckbox
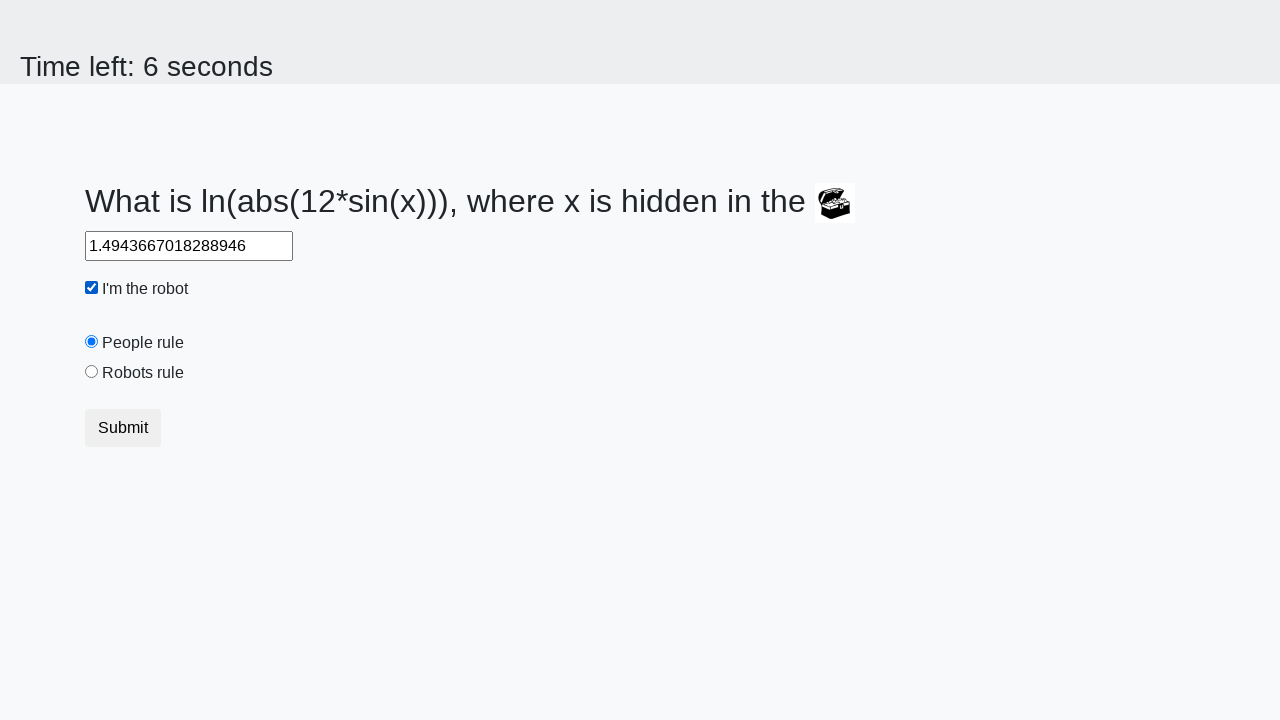

Clicked robots rule radio button at (92, 372) on #robotsRule
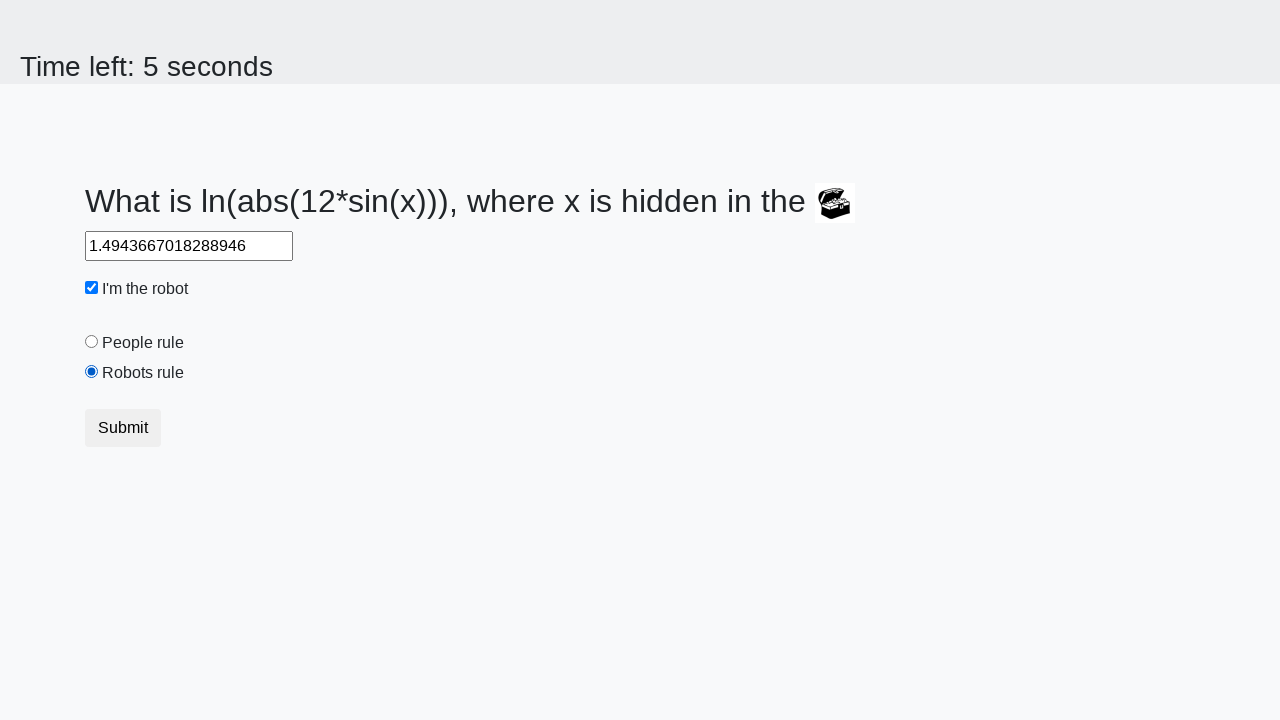

Submitted form at (123, 428) on .btn-default
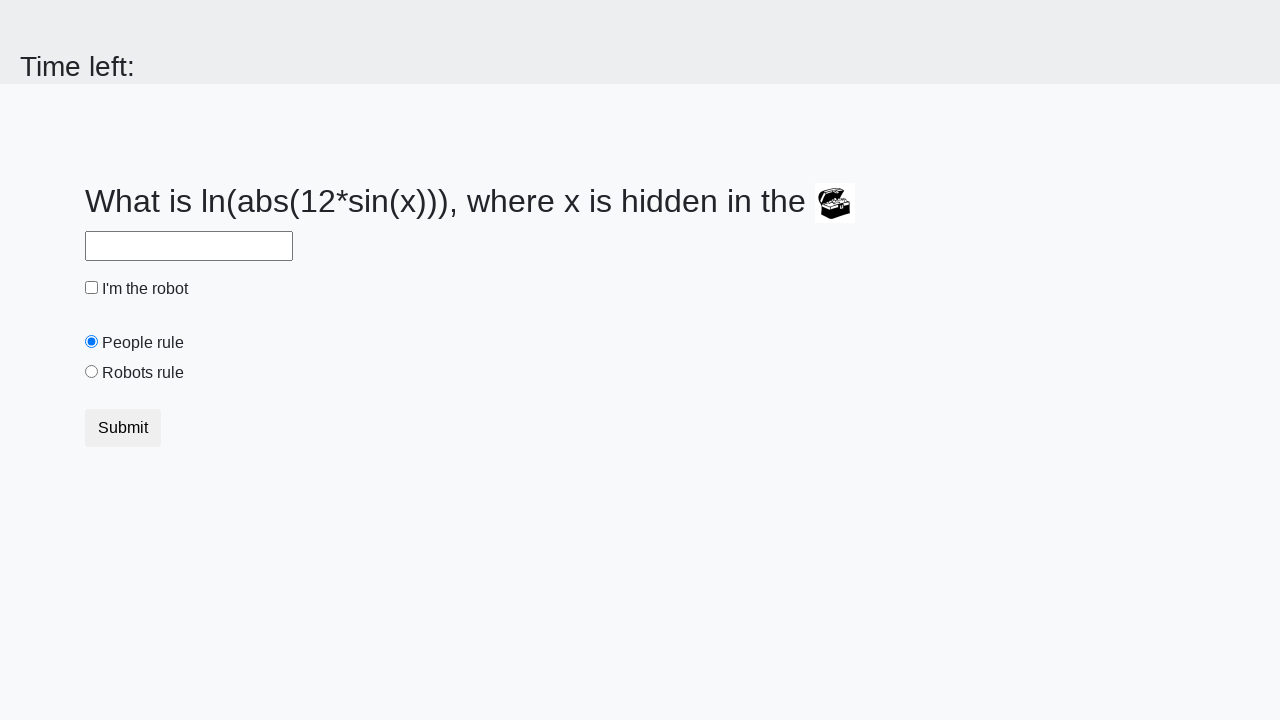

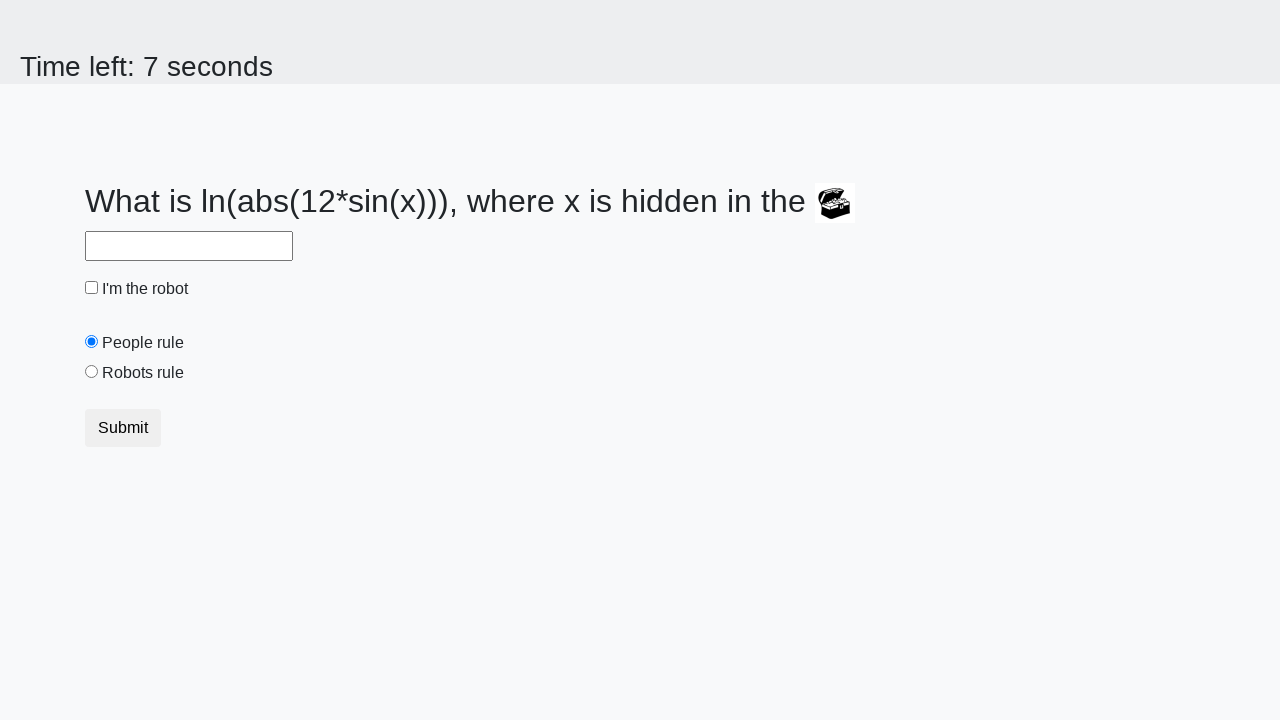